Navigates through the DemoQA Book Store Application, clicks on books using different locator strategies (partial link text, link text), and navigates back

Starting URL: https://demoqa.com/automation-practice-form

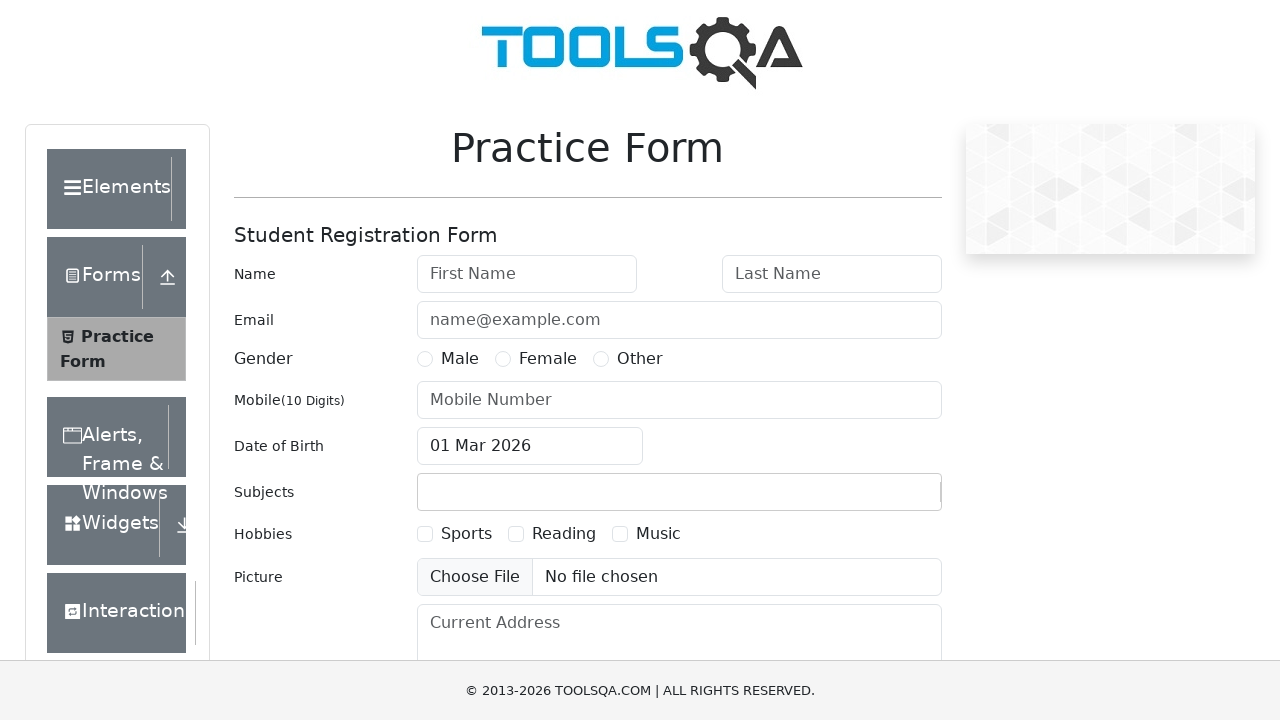

Pressed PageDown to scroll down the page
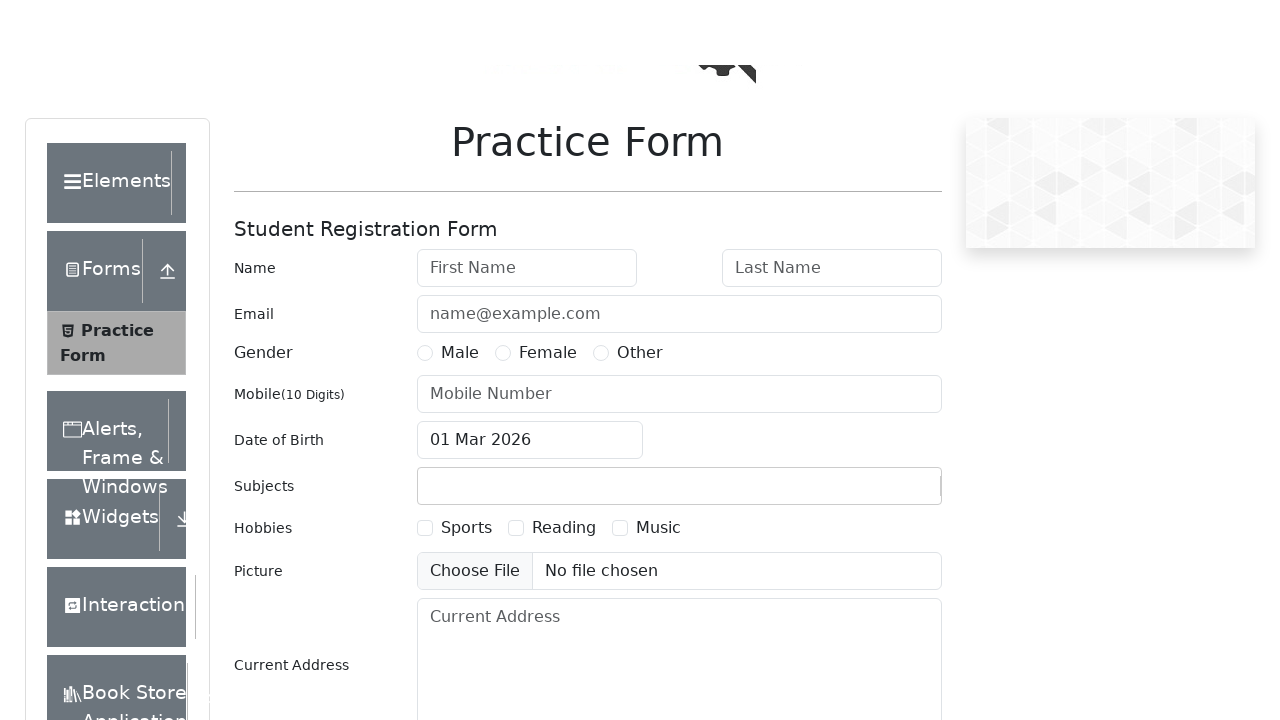

Clicked on Book Store Application link at (117, 373) on xpath=//*[text()='Book Store Application']
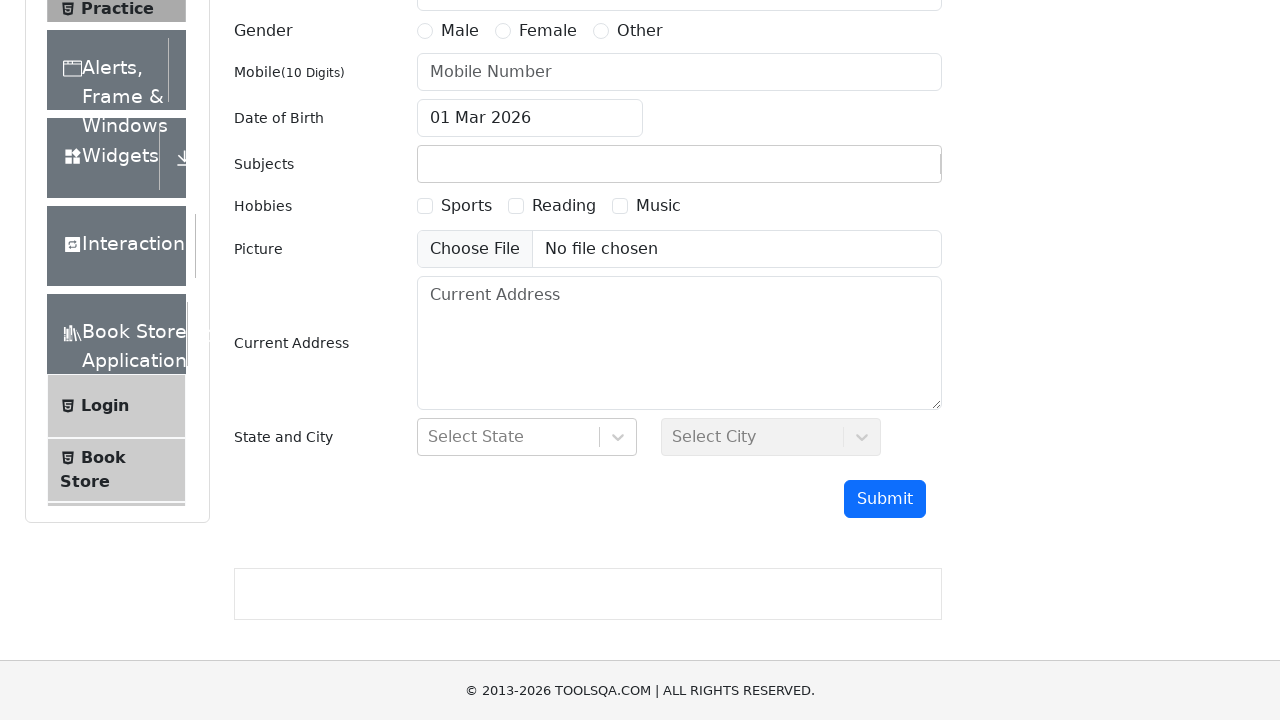

Clicked on Book Store link at (103, 426) on xpath=//*[text()='Book Store']
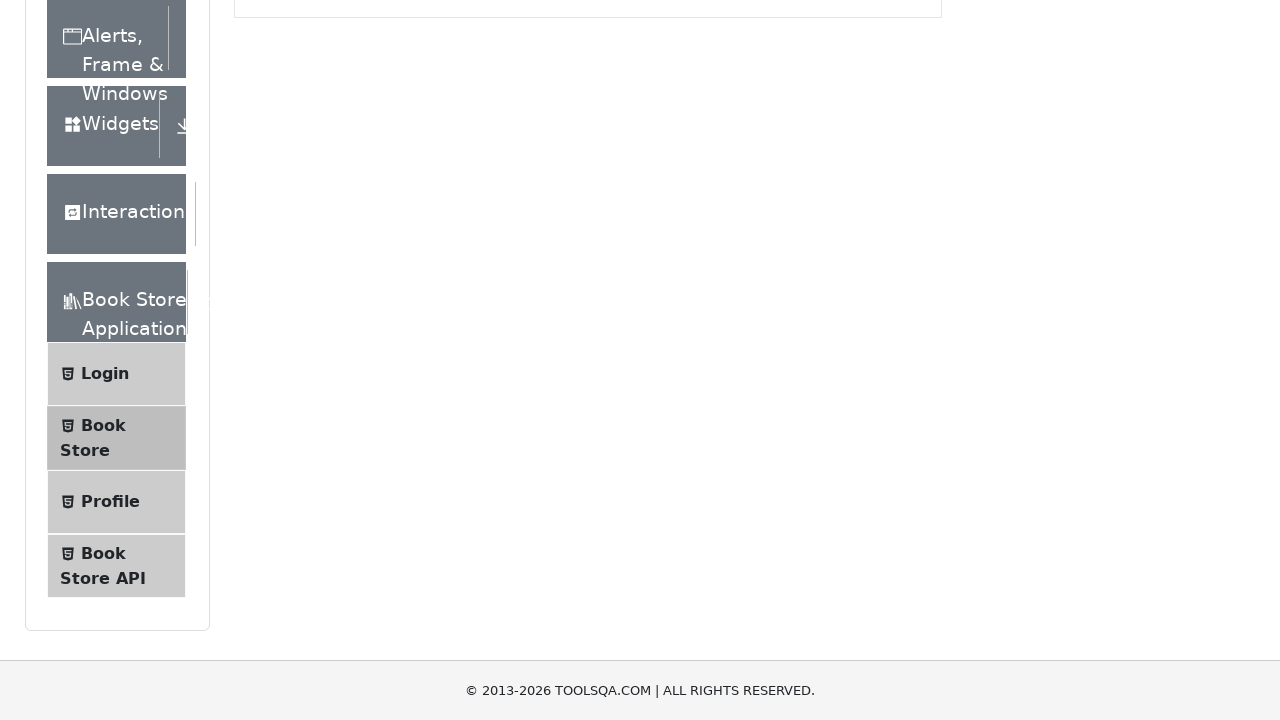

Clicked on Git book using partial link text locator at (409, 280) on a:has-text('Git')
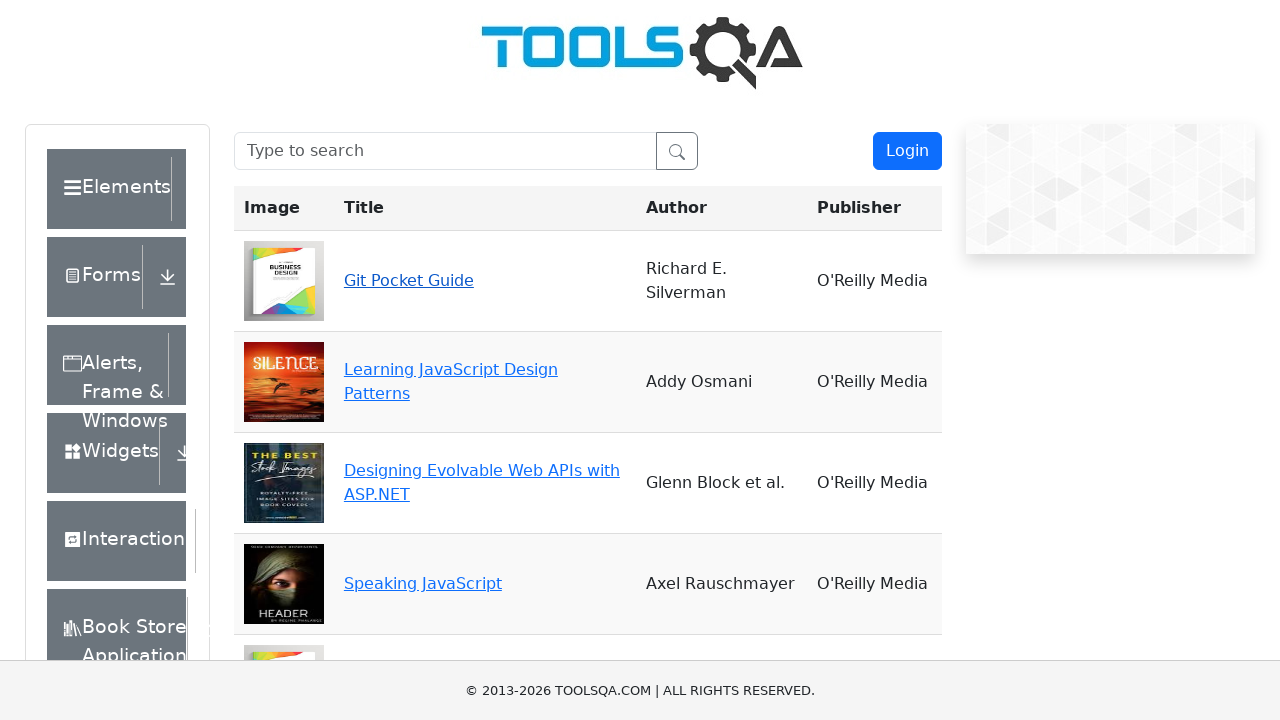

Clicked back button to return to Book Store at (337, 360) on #addNewRecordButton
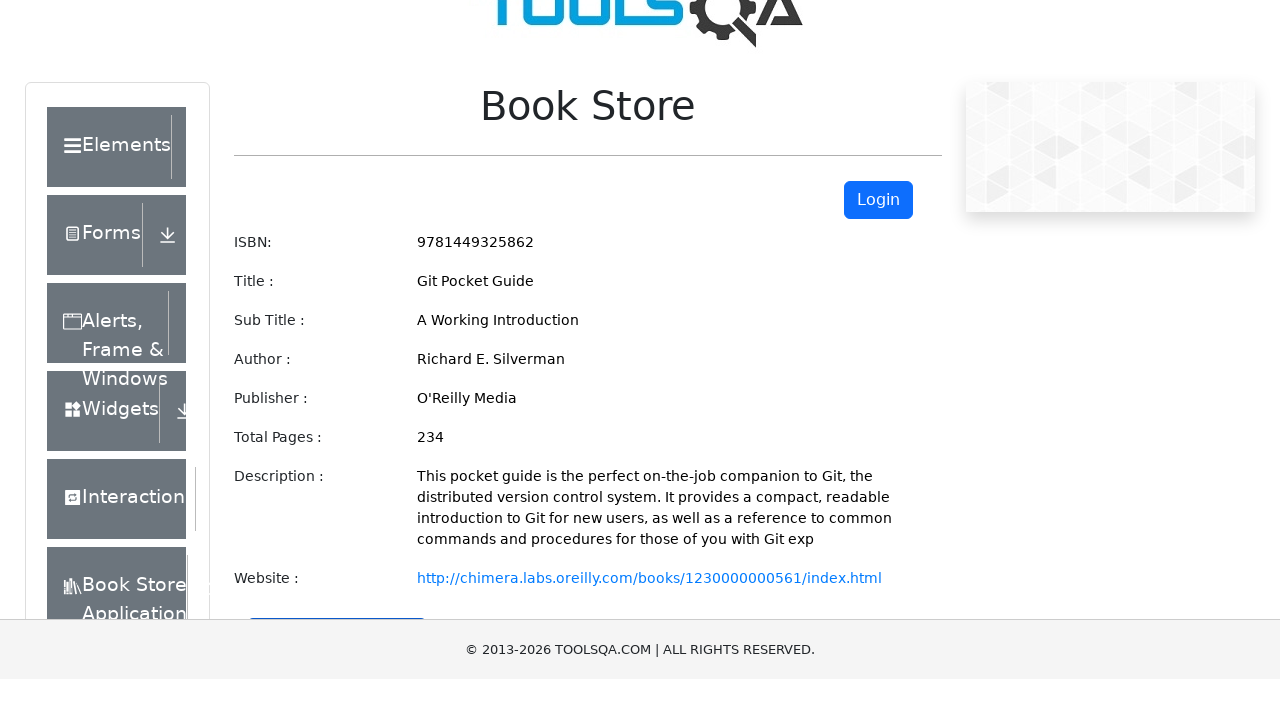

Clicked on Learning JavaScript Design Patterns book at (451, 370) on a:has-text('Learning JavaScript Design Patterns')
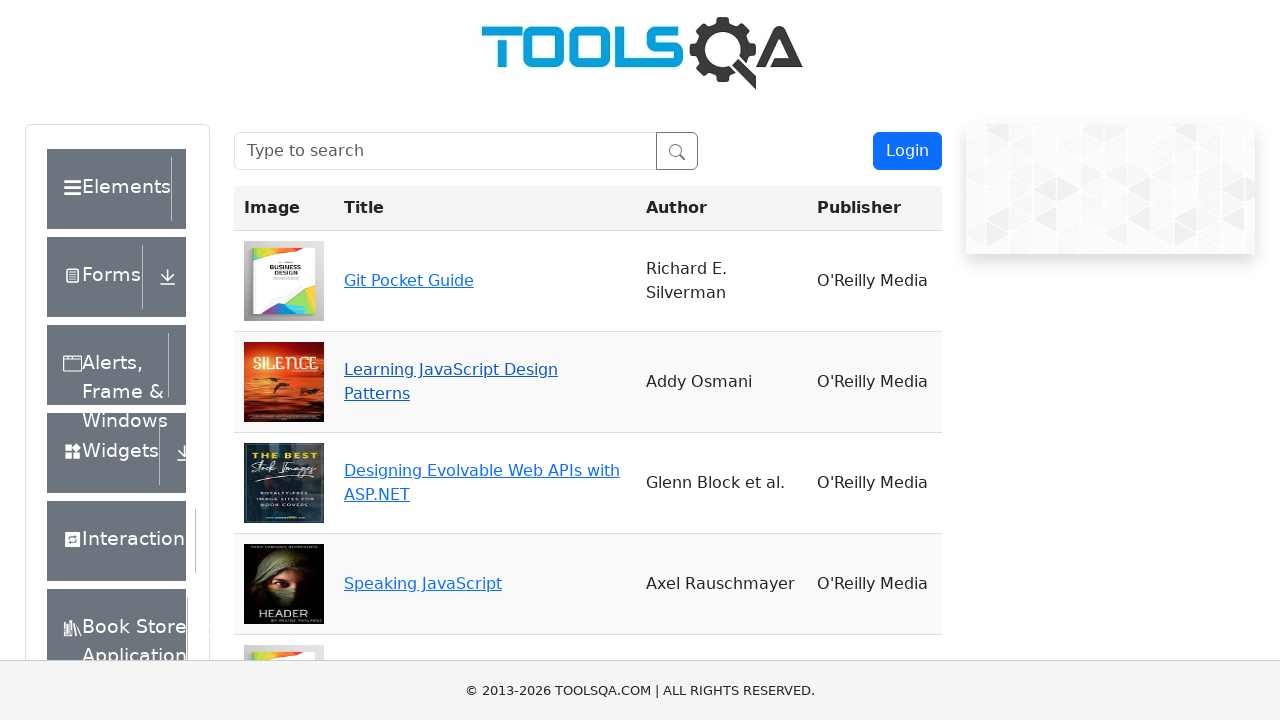

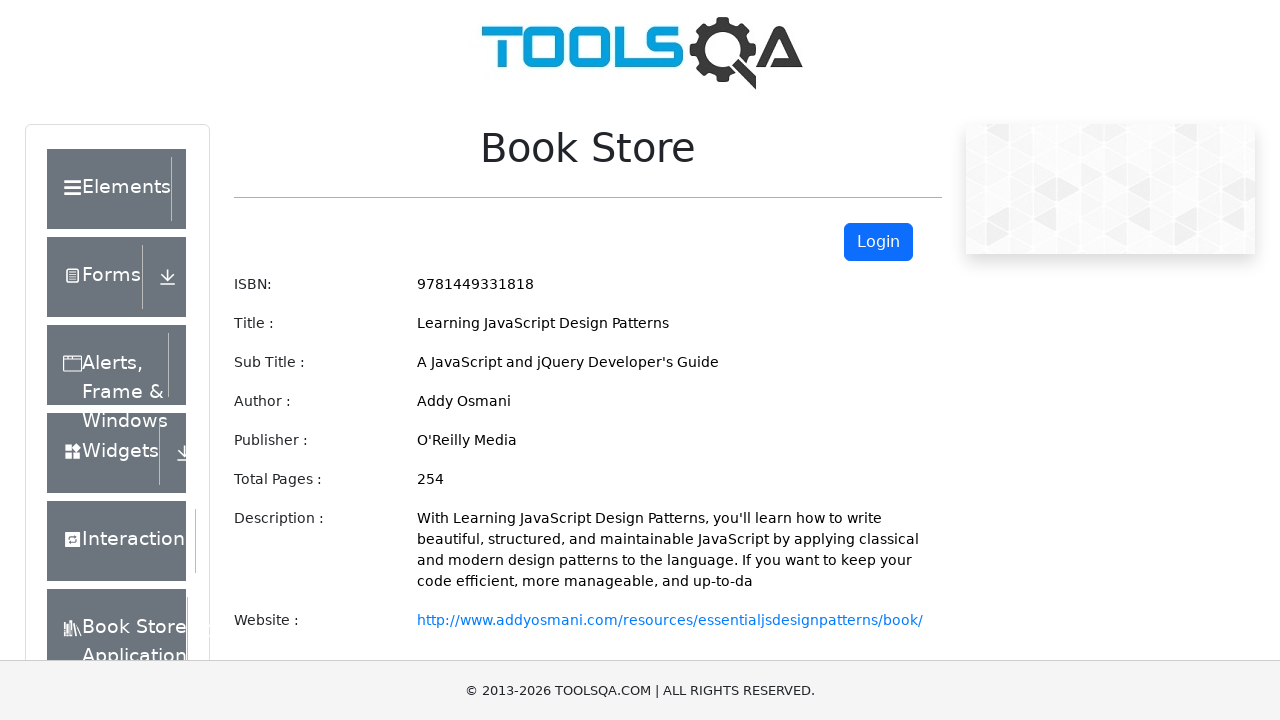